Tests the add to cart and remove from cart functionality on a pizzeria website, including applying a promo code and verifying the cart becomes empty after removal.

Starting URL: http://pizzeria.skillbox.cc/

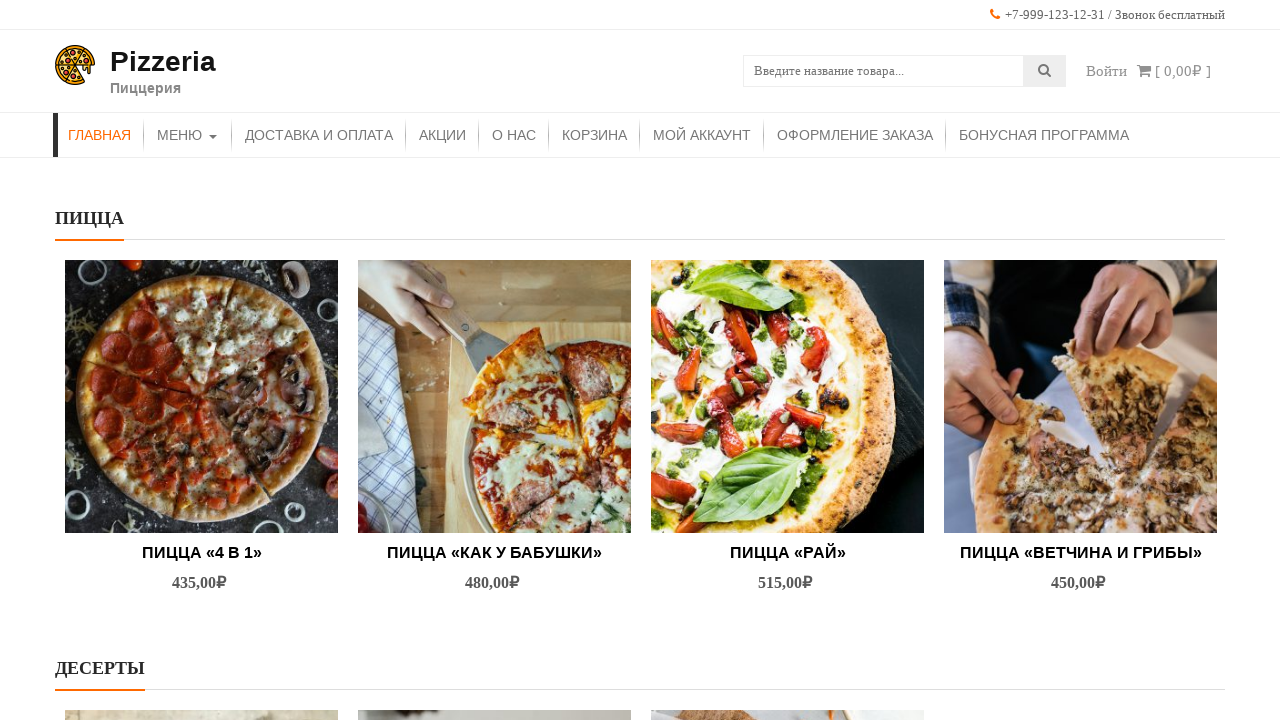

Navigated to pizzeria menu page
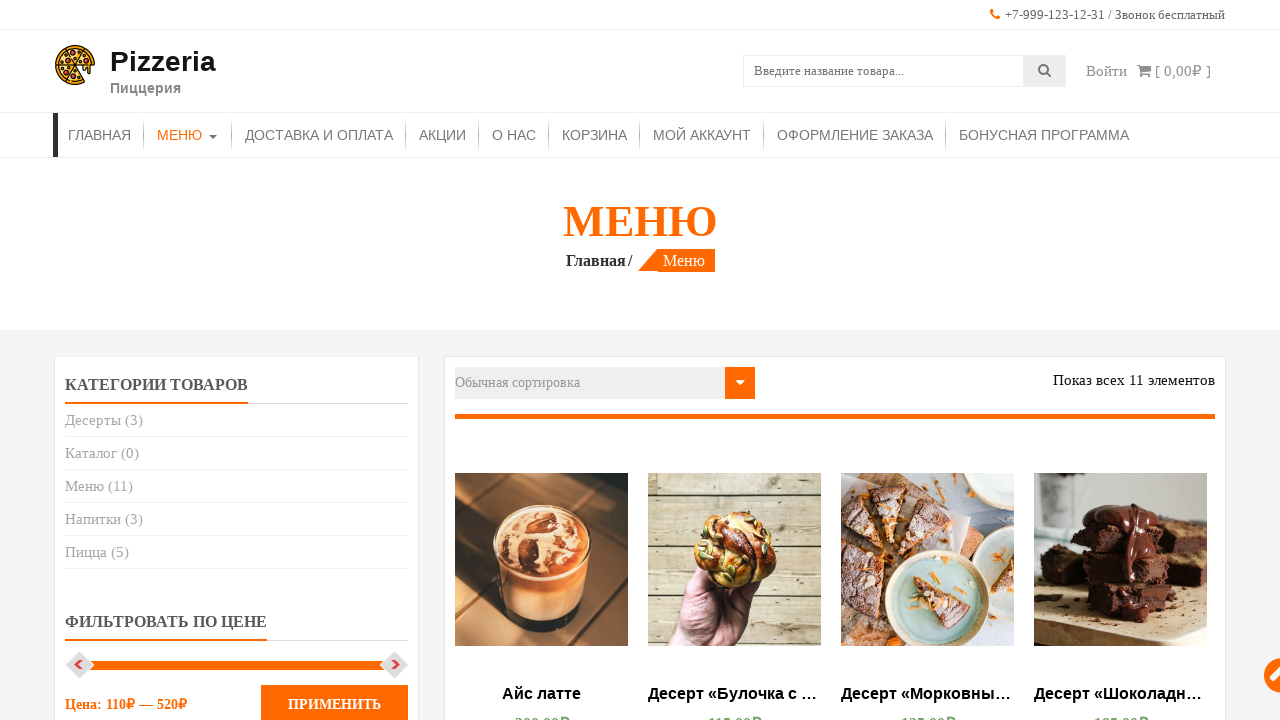

Product items loaded on menu page
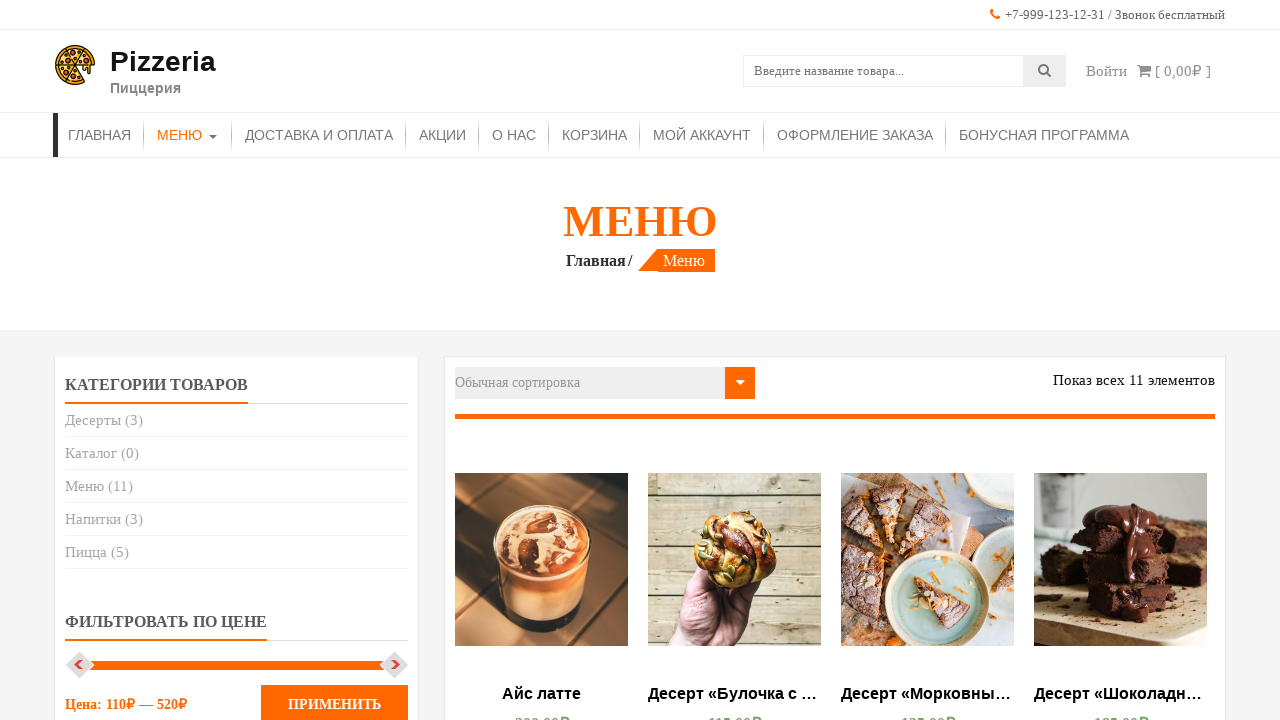

Clicked add to cart button for first product at (542, 361) on .product .add_to_cart_button >> nth=0
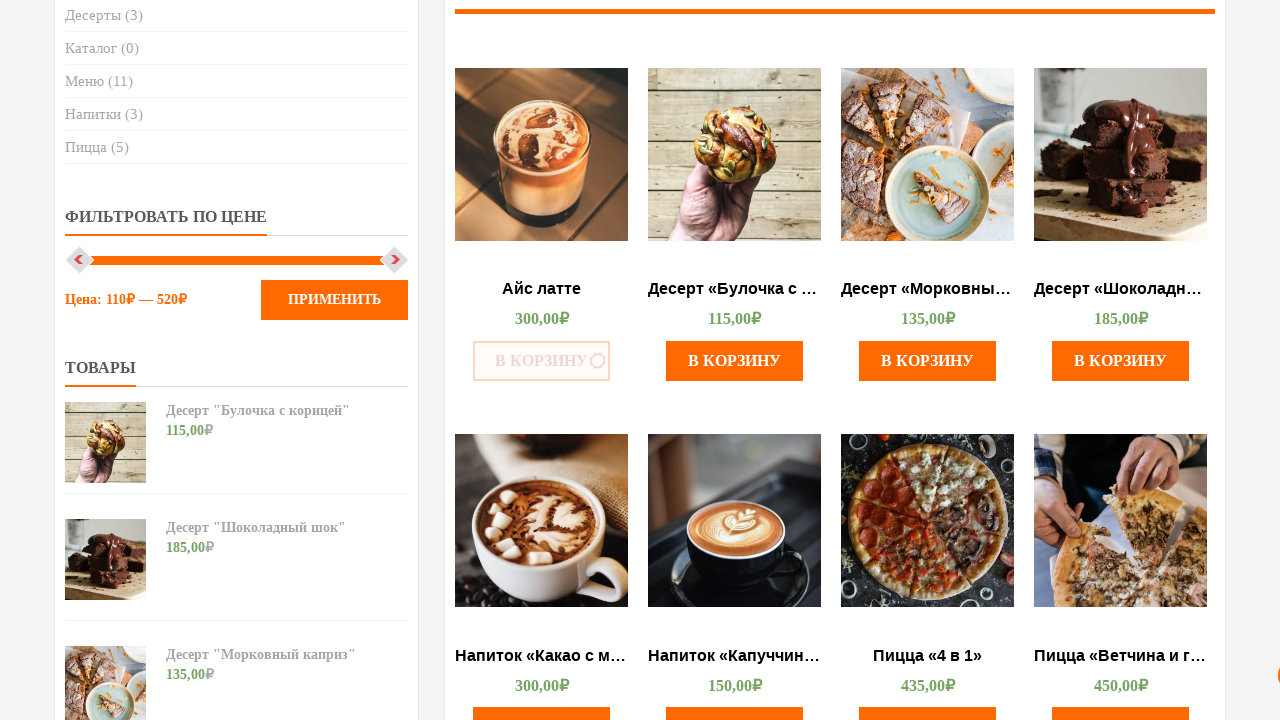

Waited for item to be added to cart
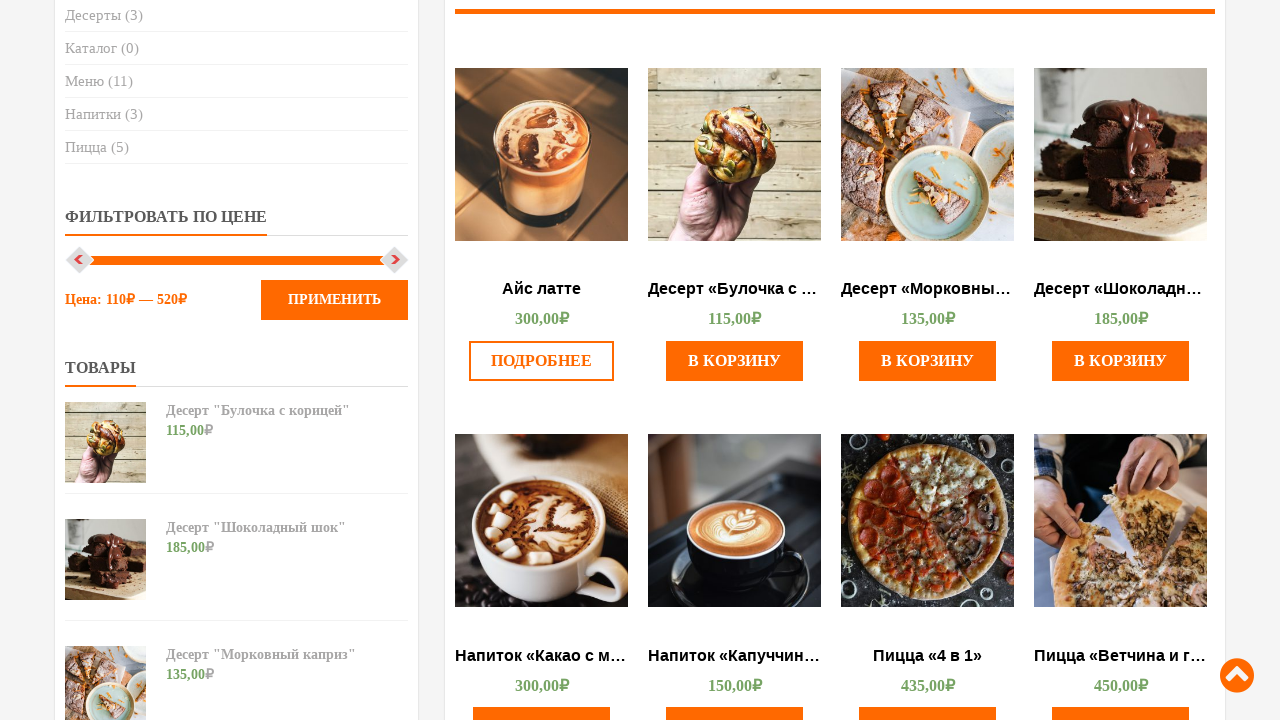

Navigated to cart page
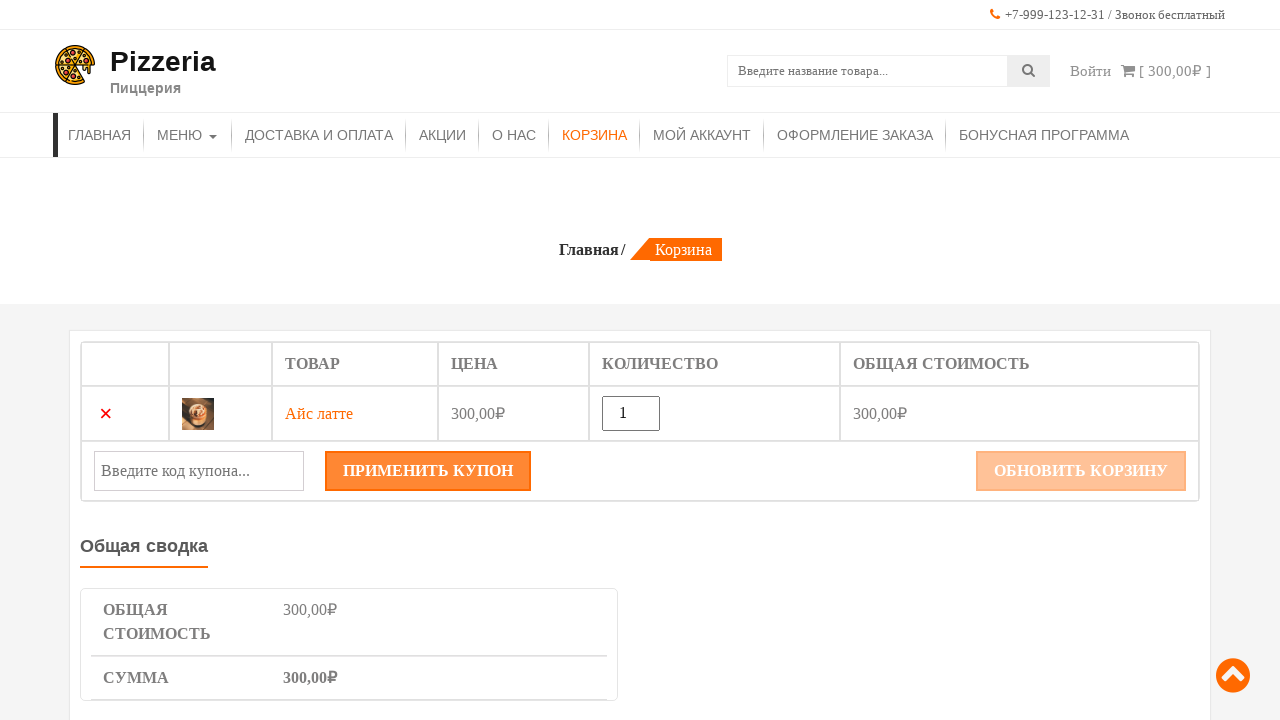

Cart page loaded with coupon code field visible
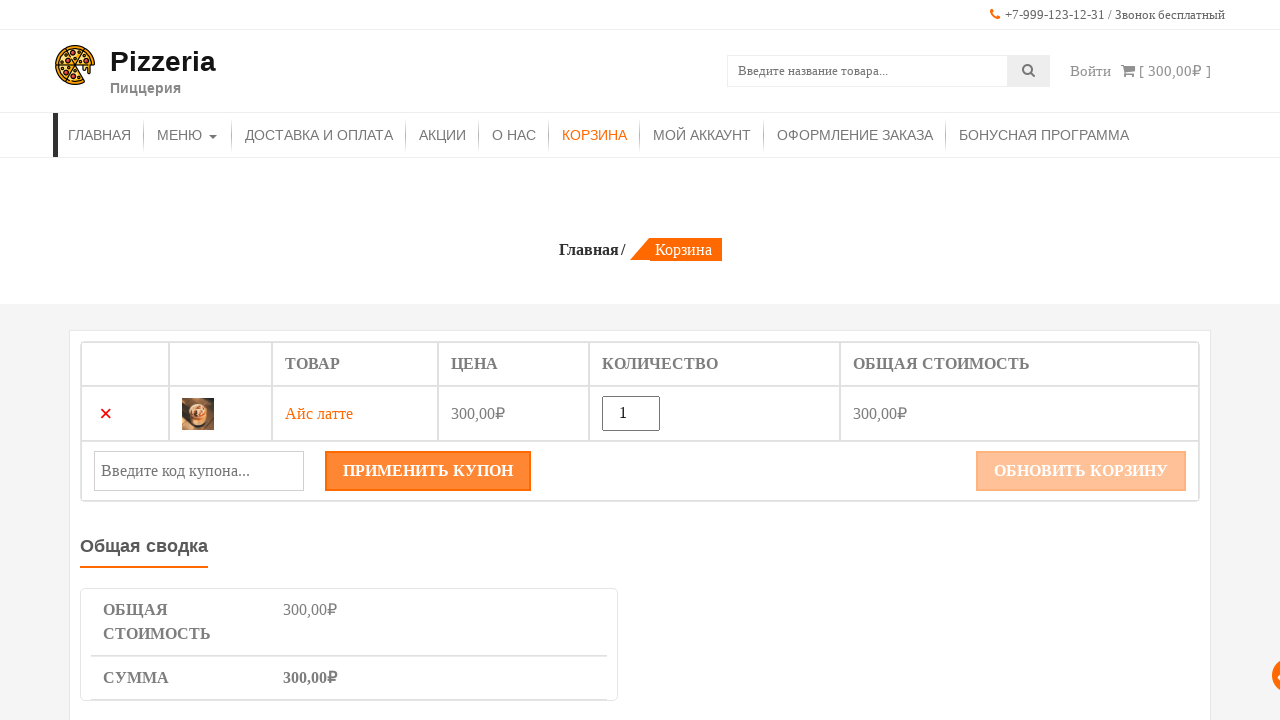

Filled coupon code field with 'DC120' on #coupon_code
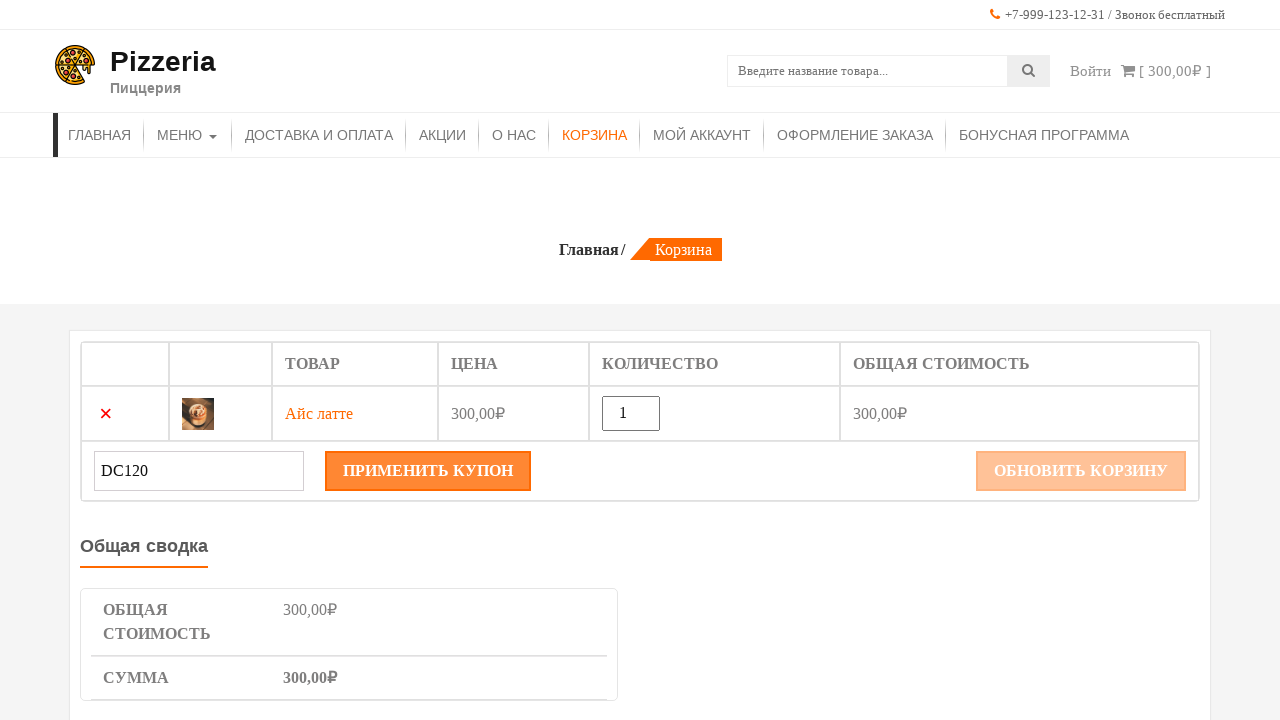

Clicked apply coupon button at (428, 471) on .button[name='apply_coupon']
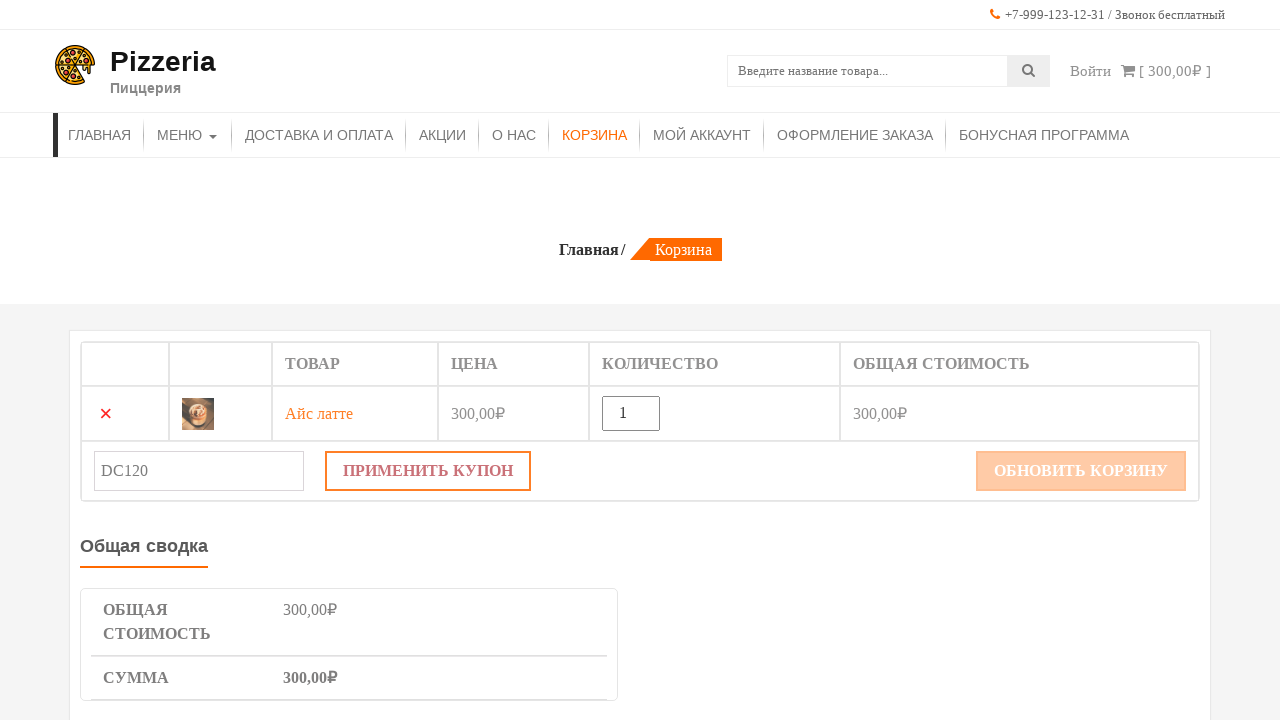

Waited for promo code to be applied
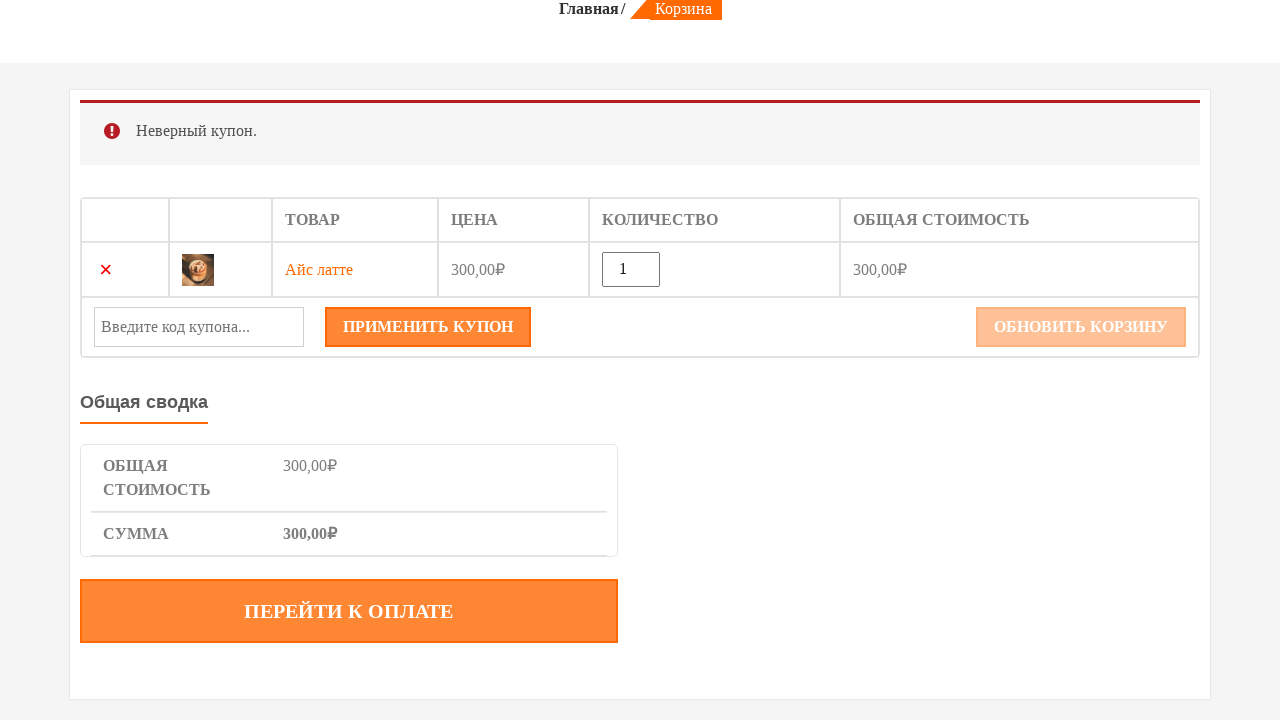

Clicked remove button to remove first item from cart at (106, 270) on .remove >> nth=0
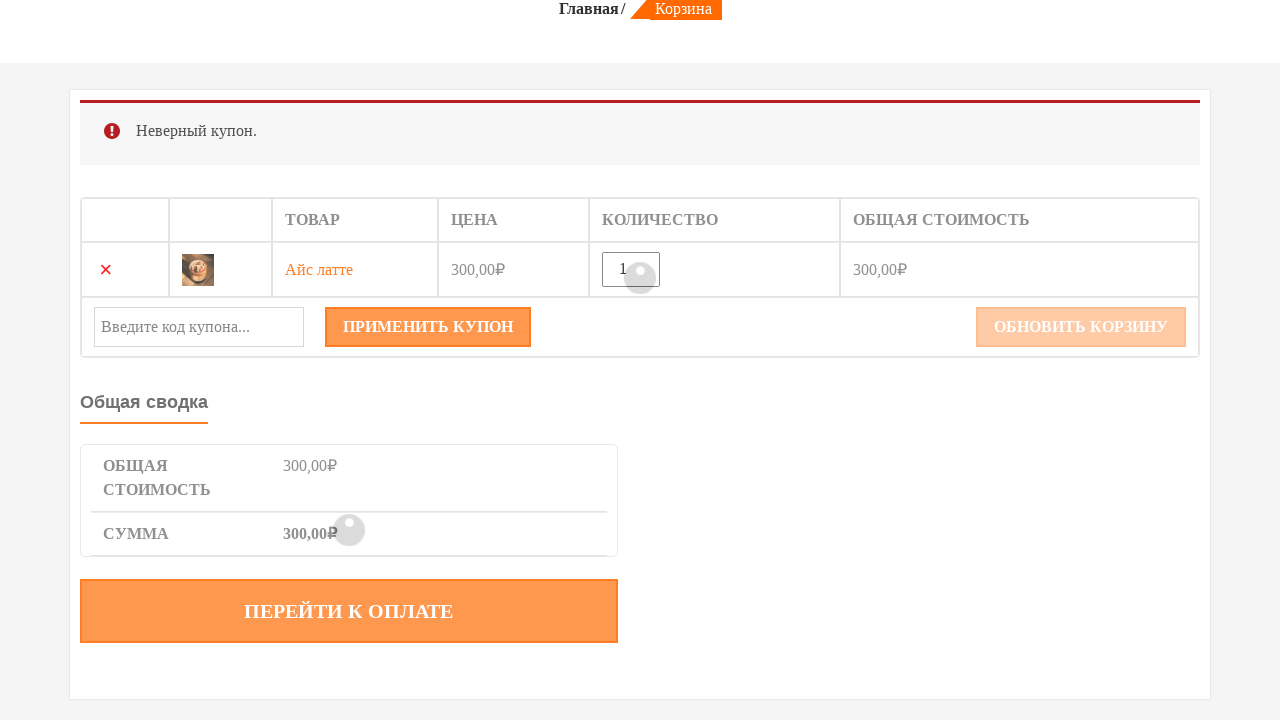

Cart is now empty after item removal
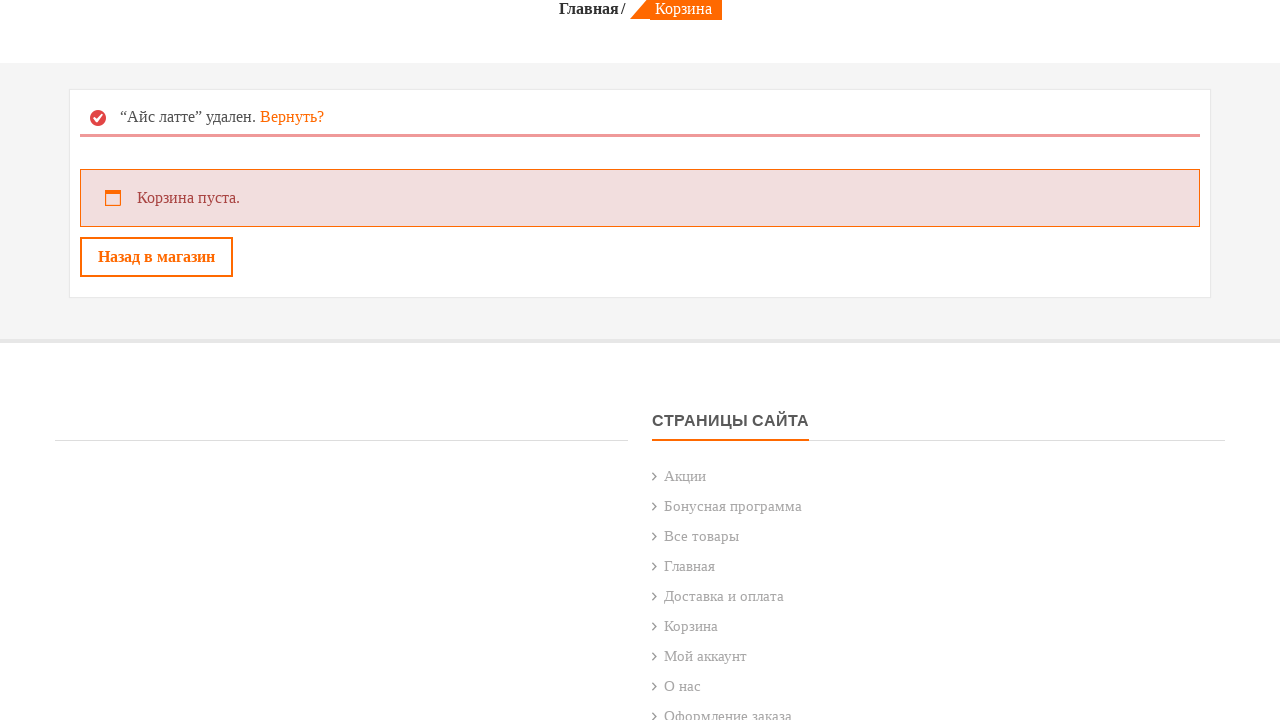

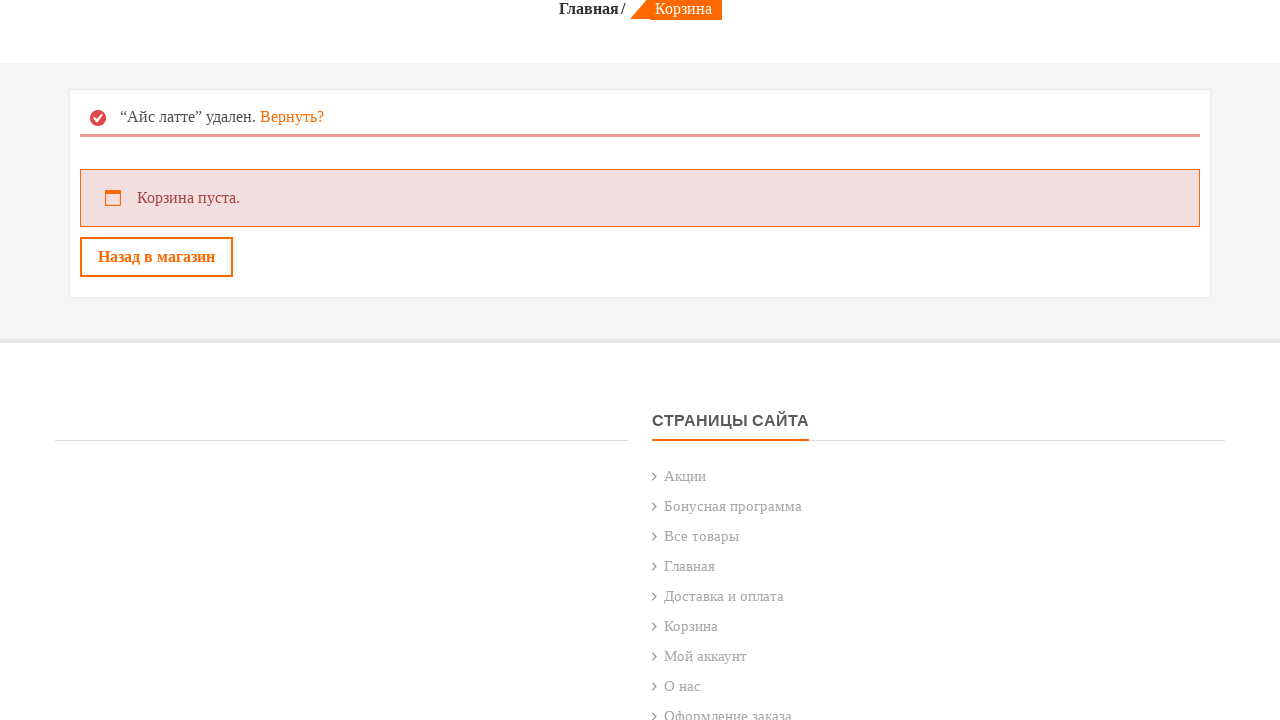